Tests keyboard interactions on a number input field by entering a value and then using arrow up/down keys to increment and decrement the value

Starting URL: https://the-internet.herokuapp.com/inputs

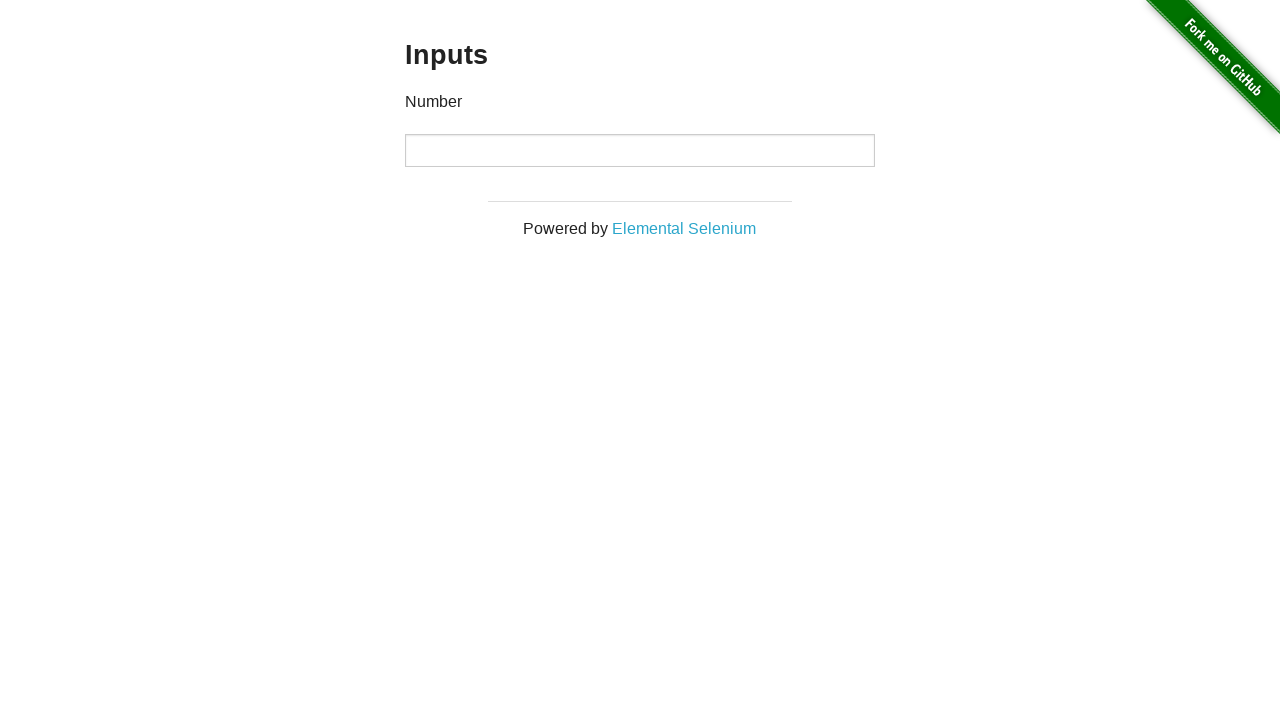

Filled number input field with value '5' on //p[text()='Number']/following::input
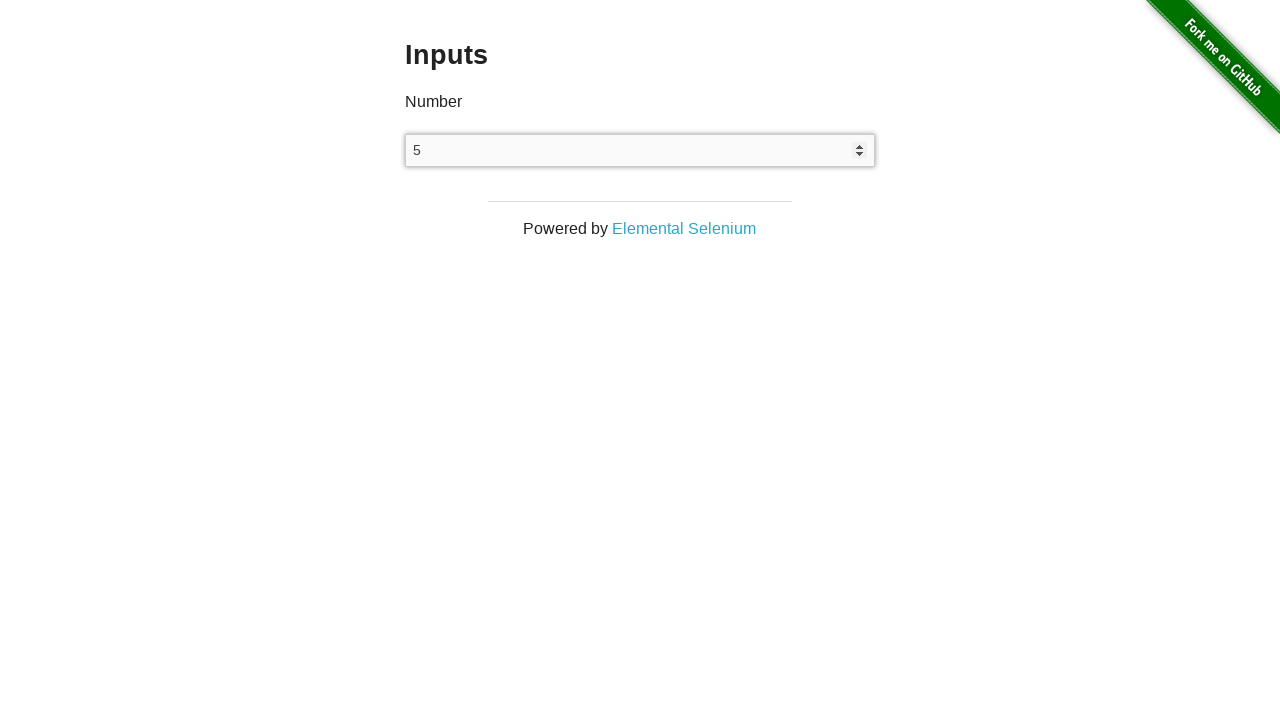

Clicked on number input field to focus it at (640, 150) on xpath=//p[text()='Number']/following::input
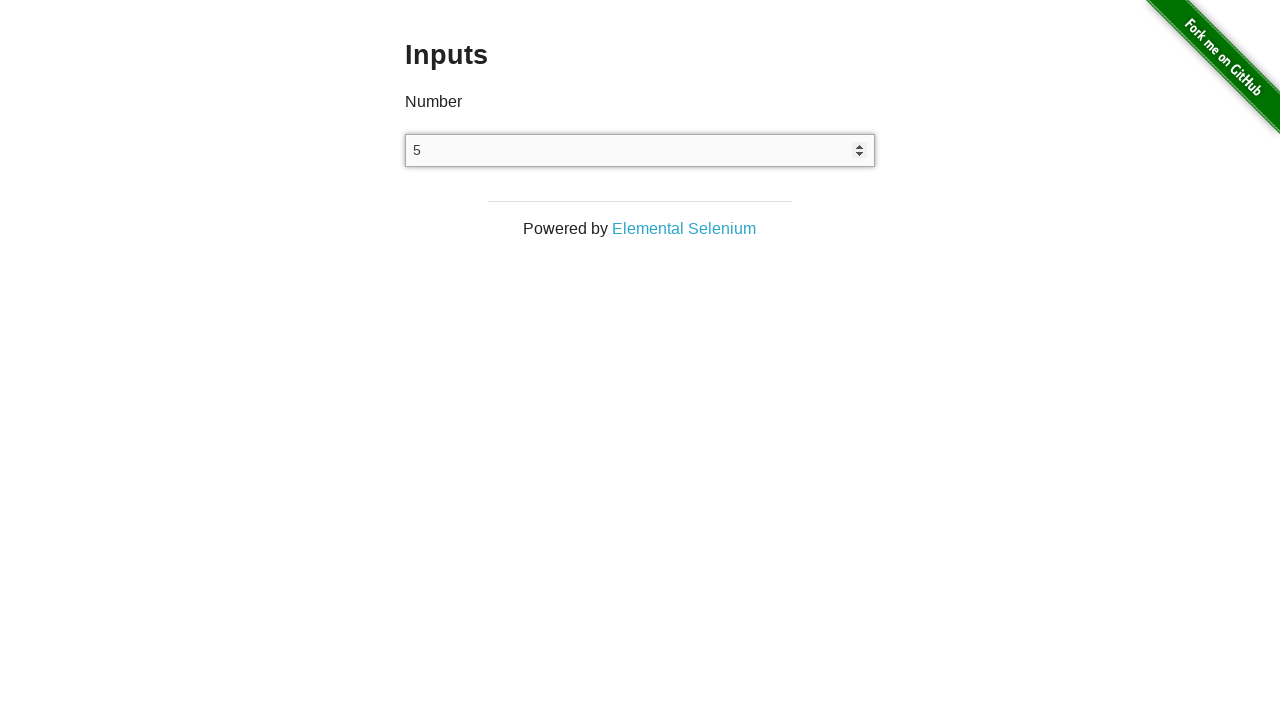

Pressed ArrowUp key to increment value
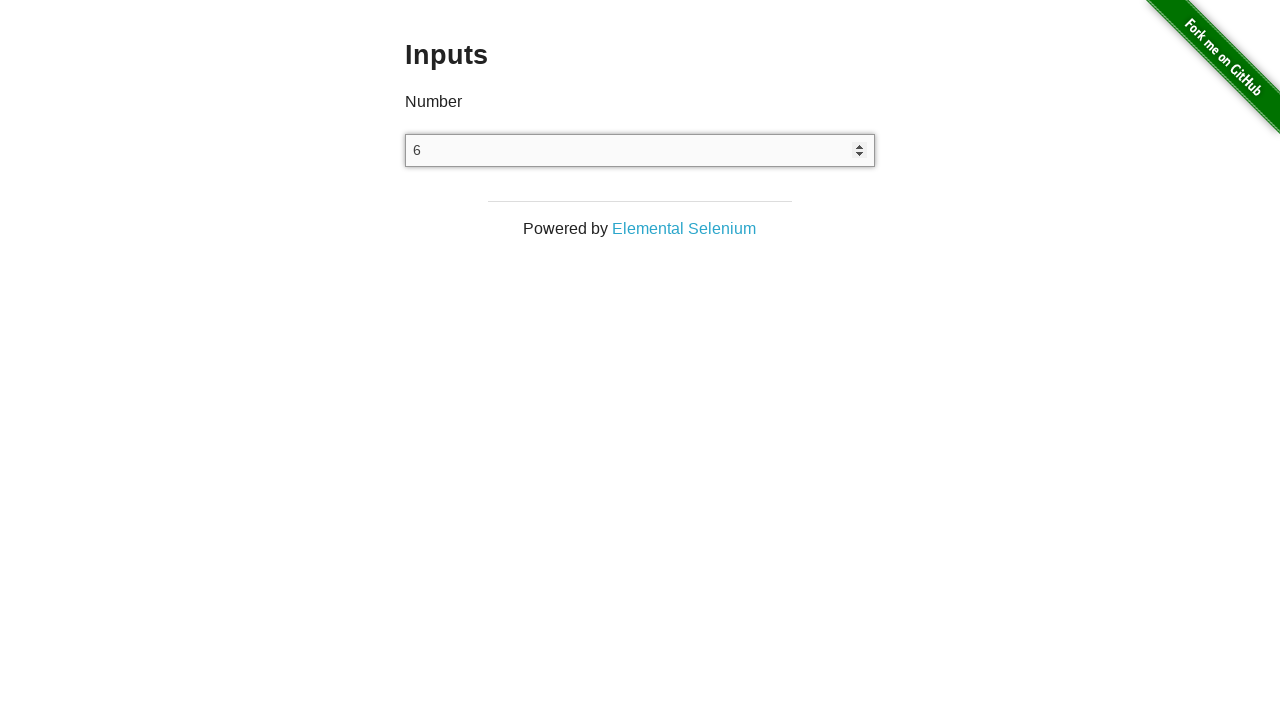

Waited 1000ms to observe the incremented value
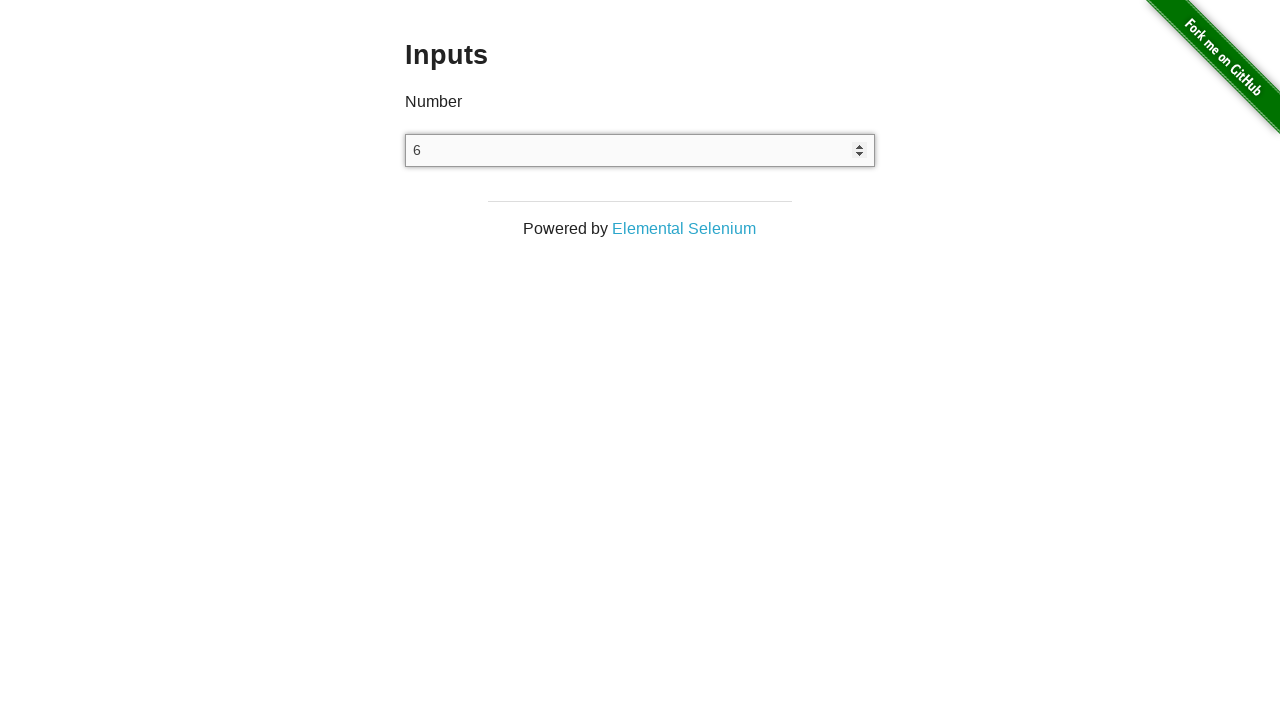

Pressed ArrowDown key to decrement value
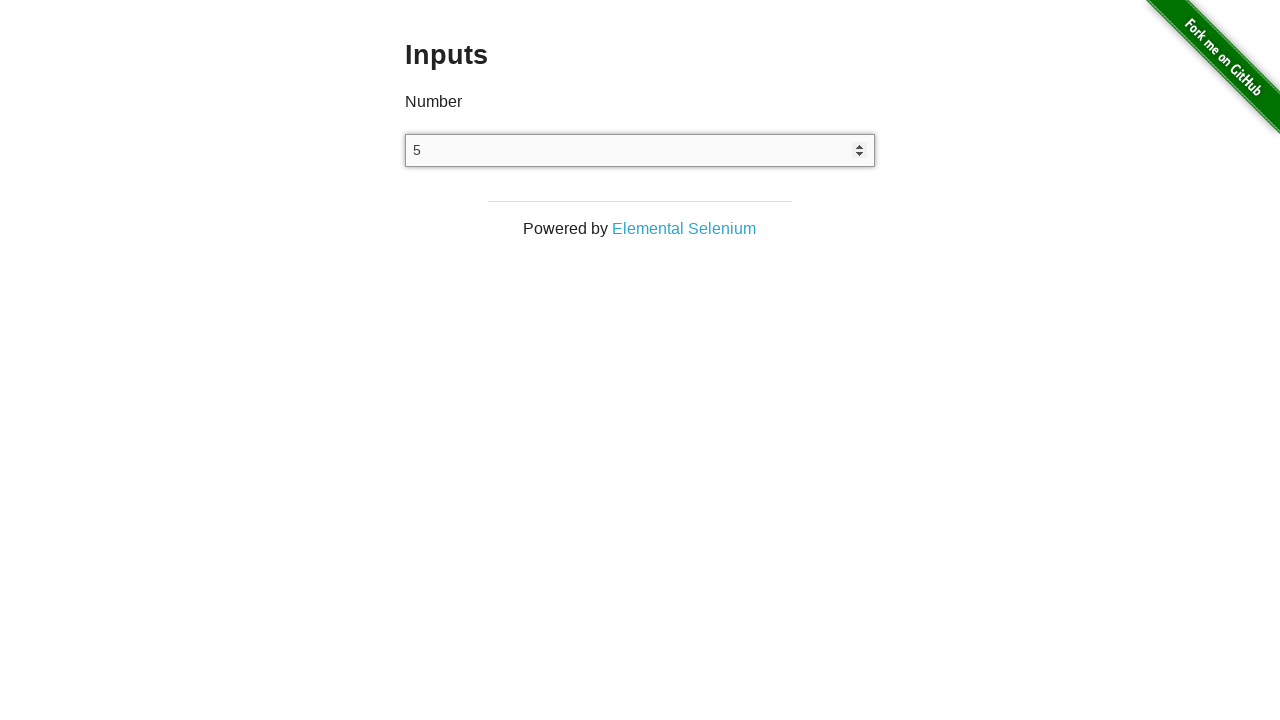

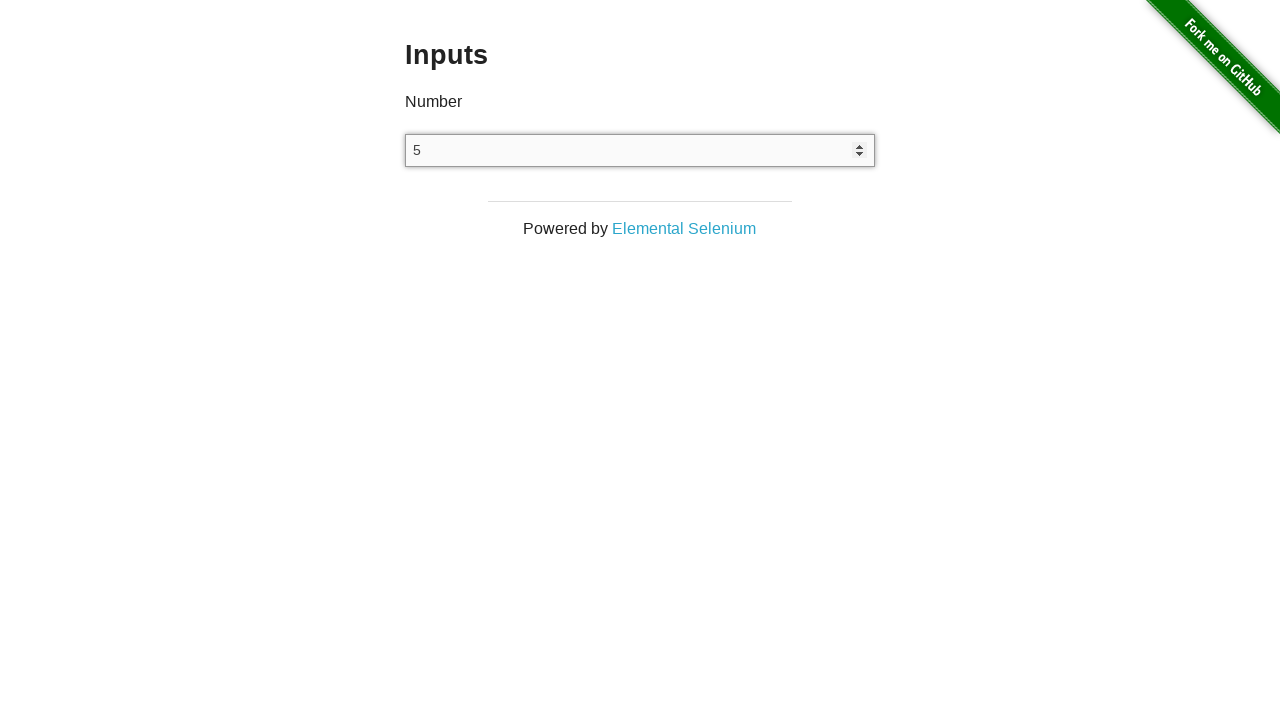